Navigates to the iTOL (Interactive Tree of Life) website, clicks the upload link, enters a phylogenetic tree in Newick format into the text area, and submits the upload form.

Starting URL: https://itol.embl.de

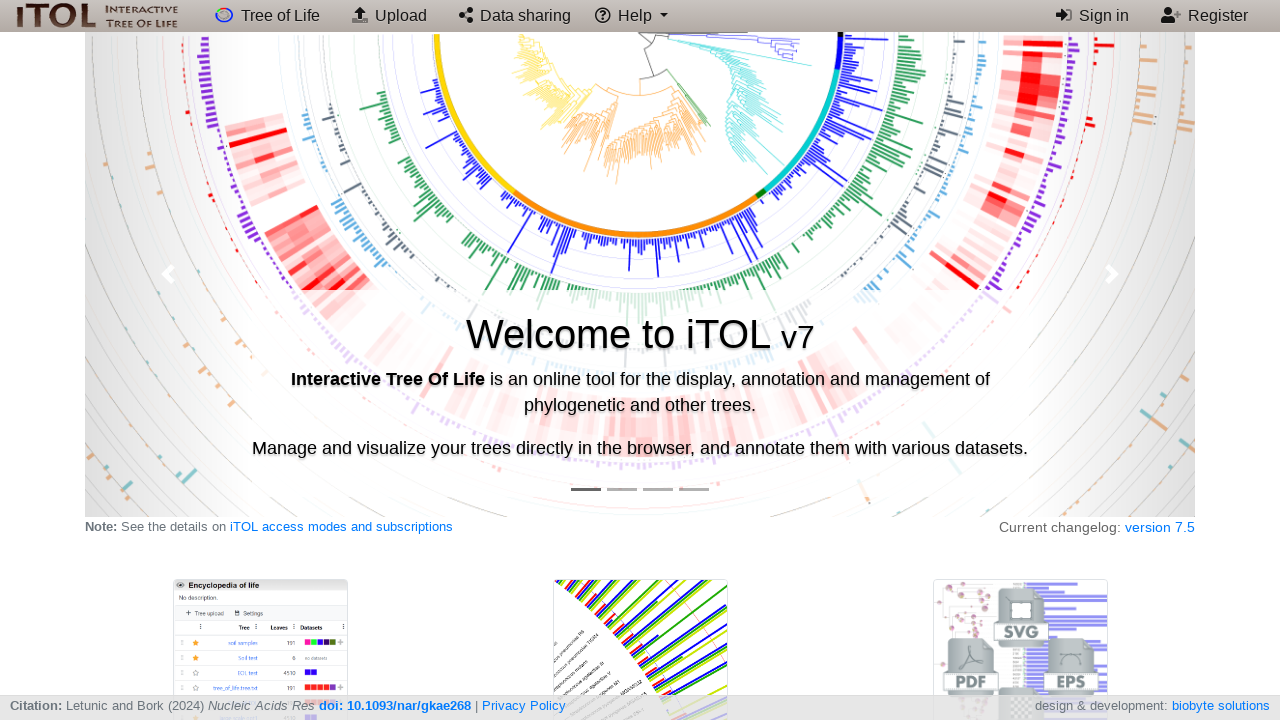

Clicked the upload link on iTOL website at (389, 16) on a[href*='upload.cgi']
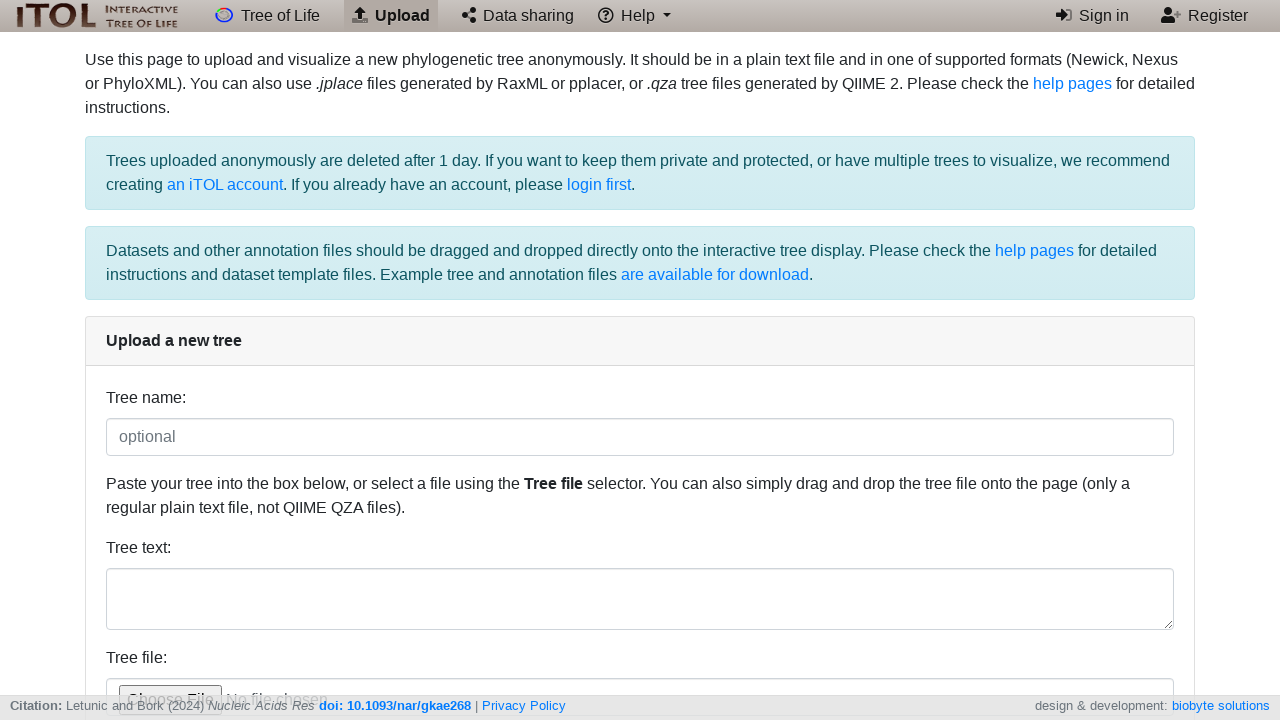

Entered Newick format phylogenetic tree into text area on #tree_text
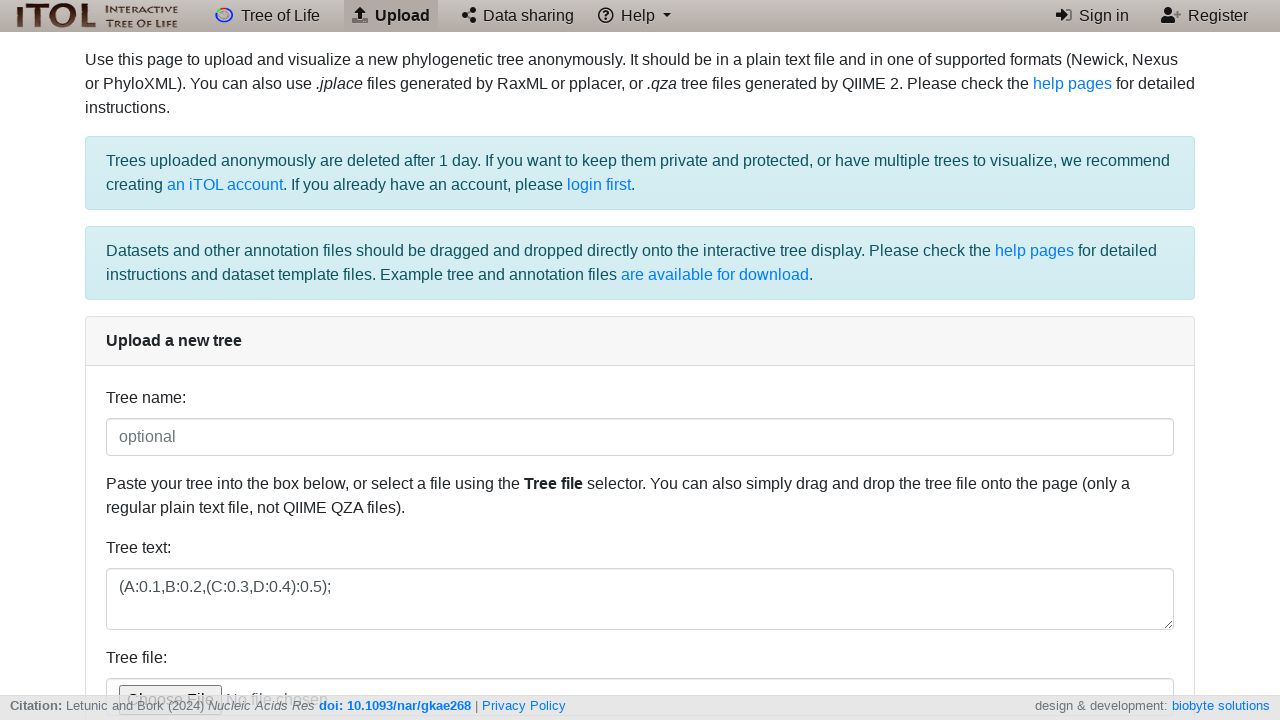

Clicked the Upload button to submit the tree at (640, 615) on input[value='Upload']
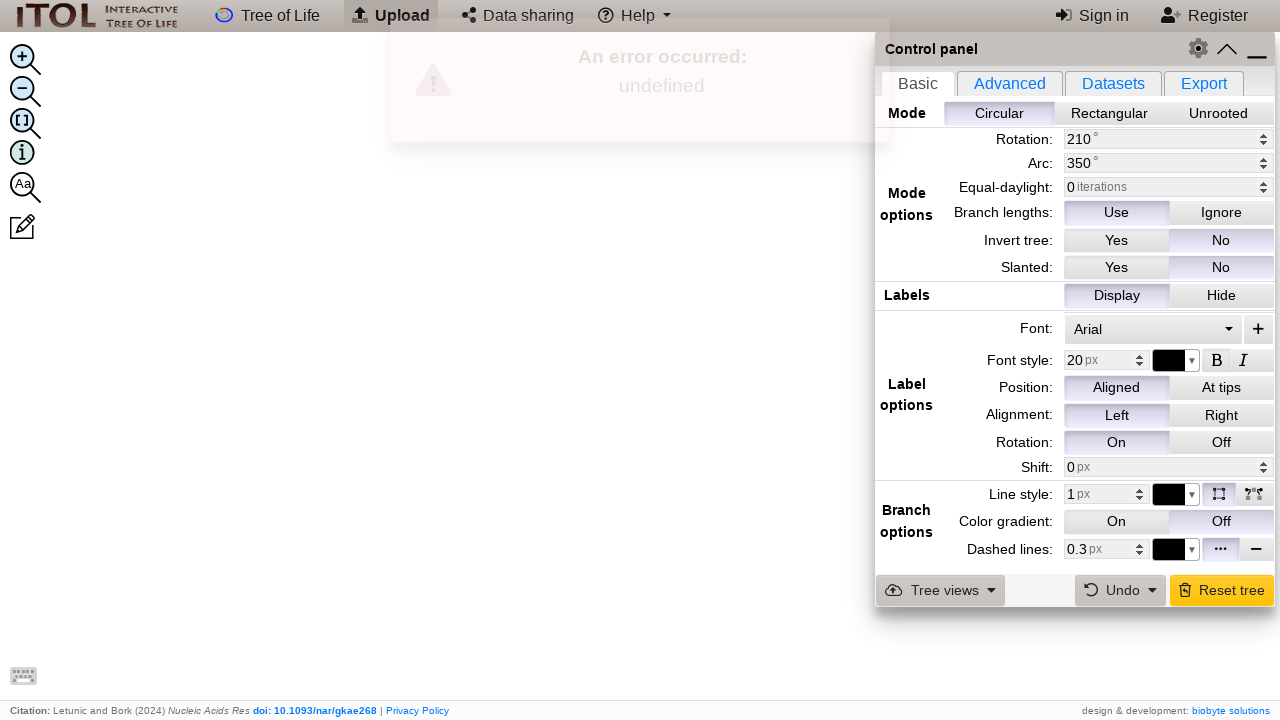

Upload completed and page finished loading
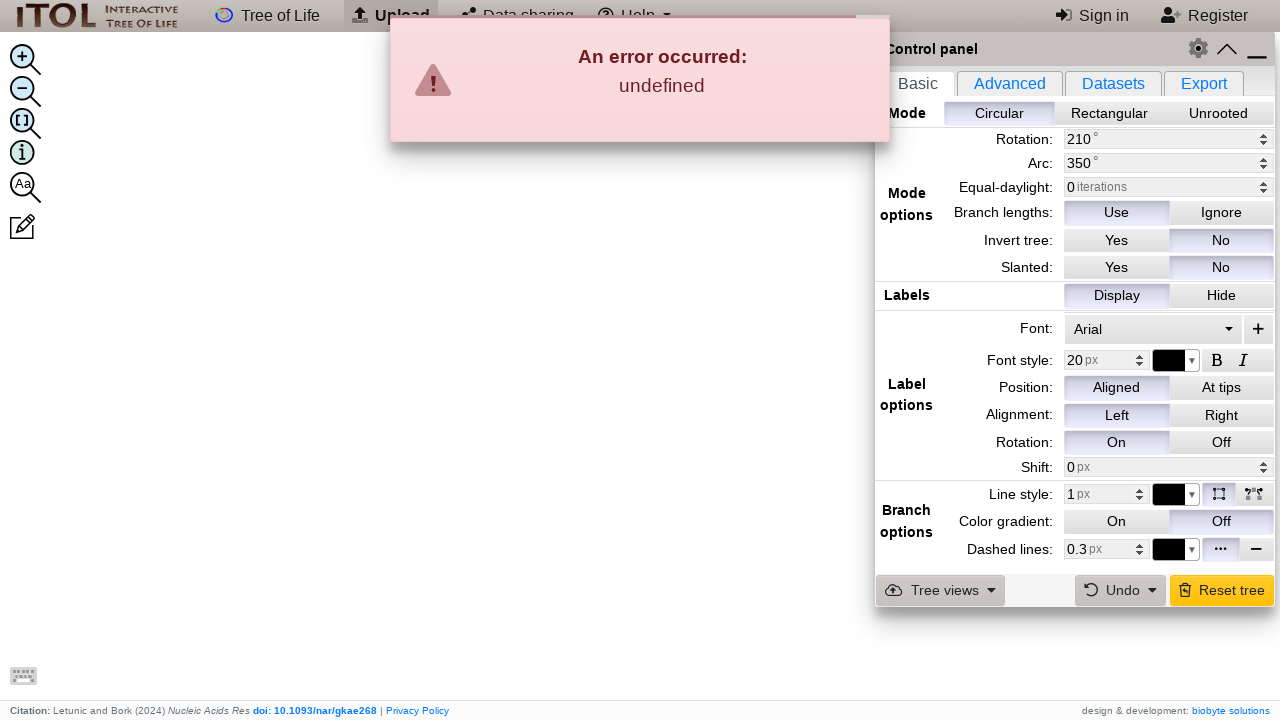

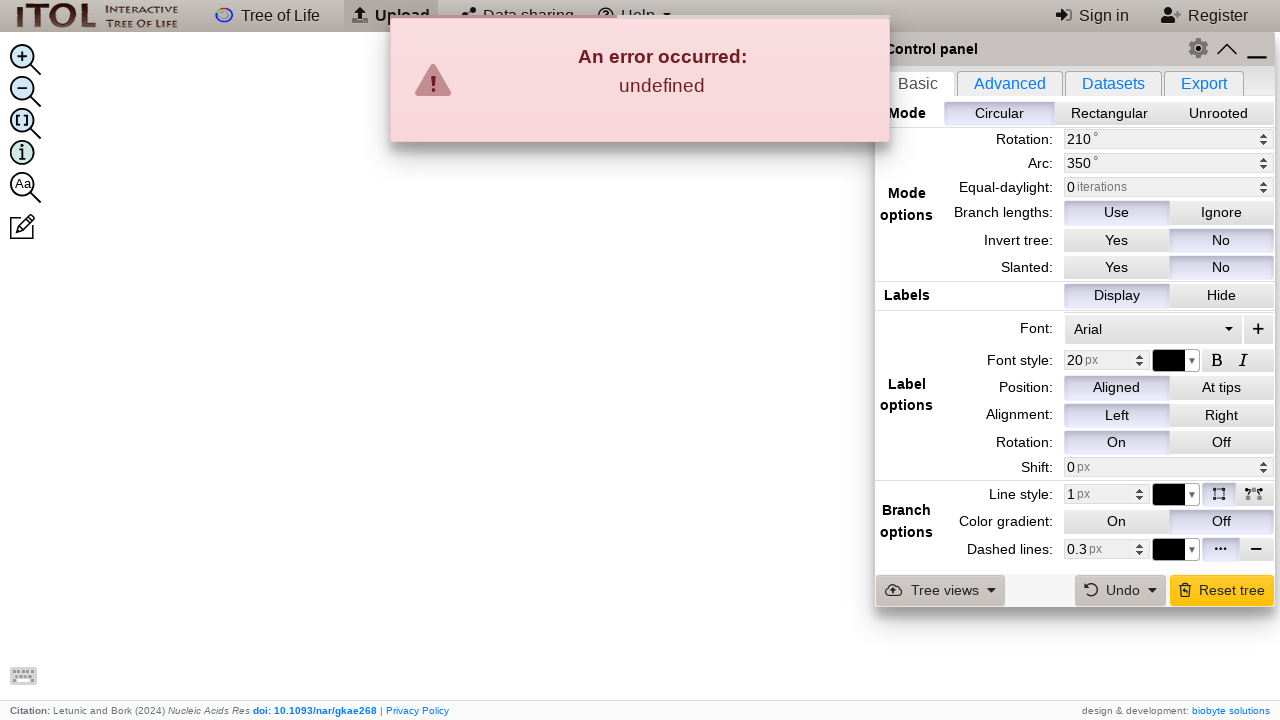